Clicks on a product and verifies the URL structure changes to reflect the product details page

Starting URL: https://www.demoblaze.com/index.html

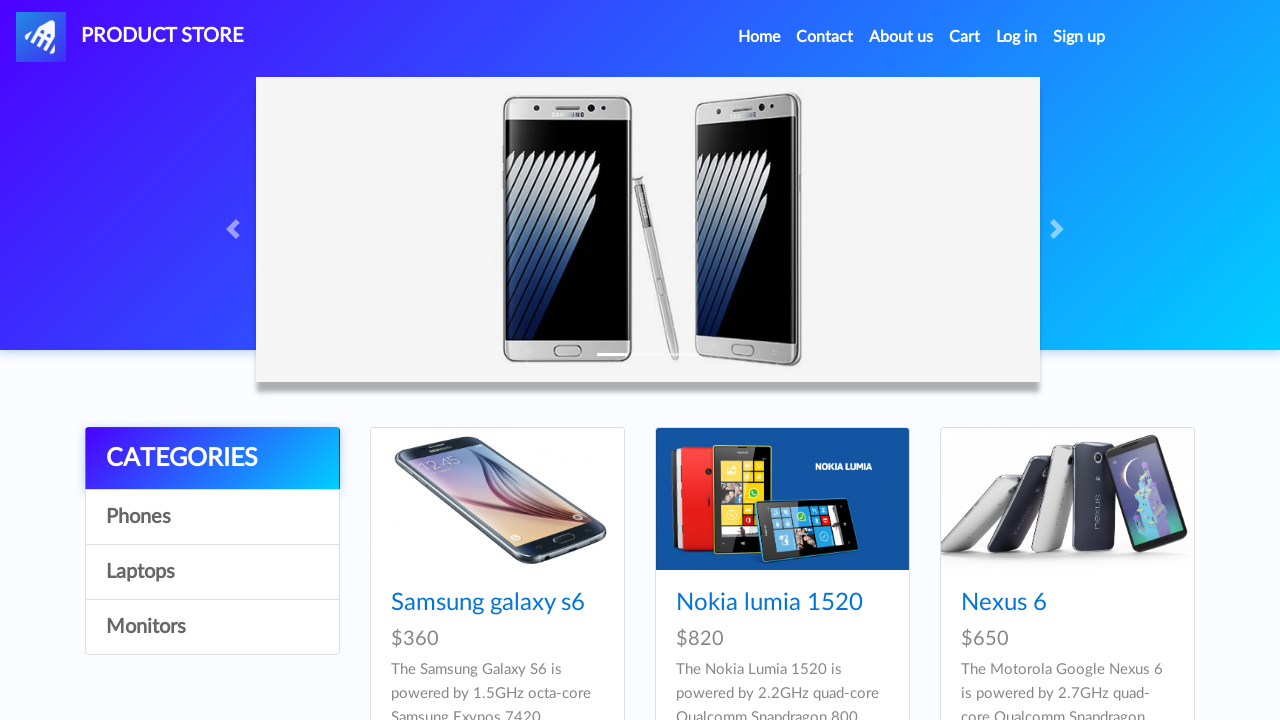

Clicked on first product link at (488, 603) on .card-title a >> nth=0
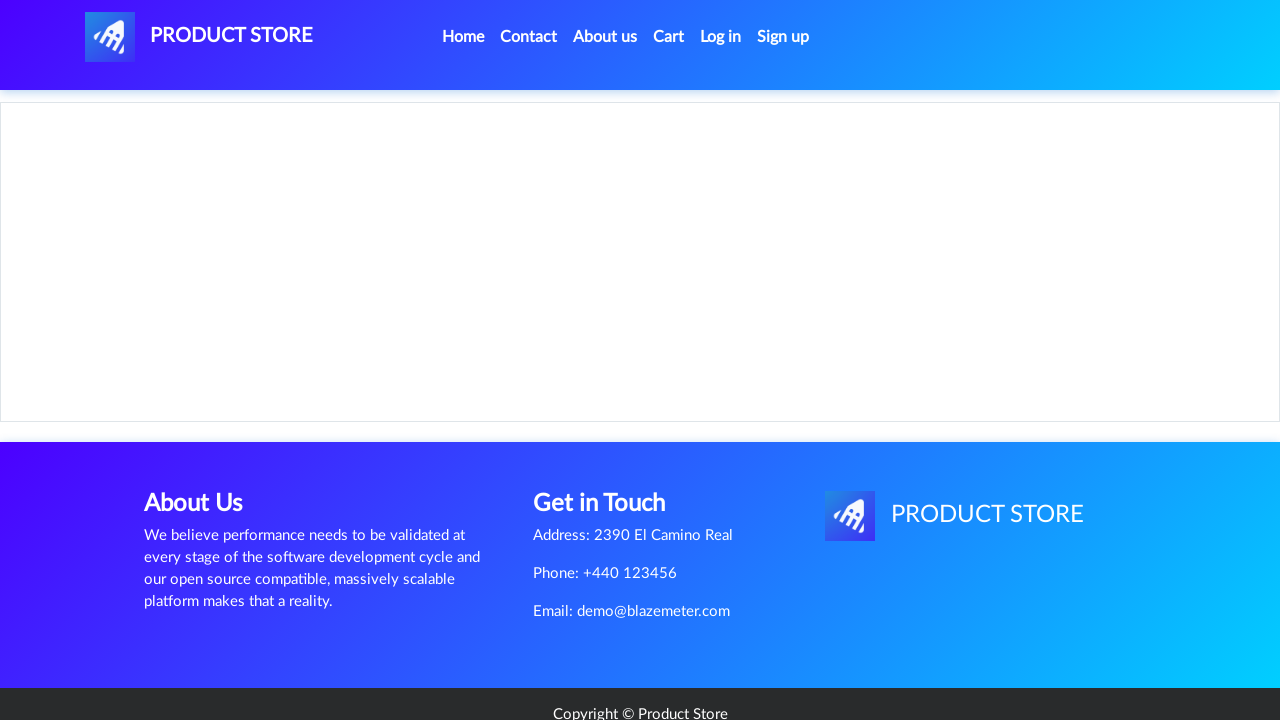

Product details page loaded - product name element found
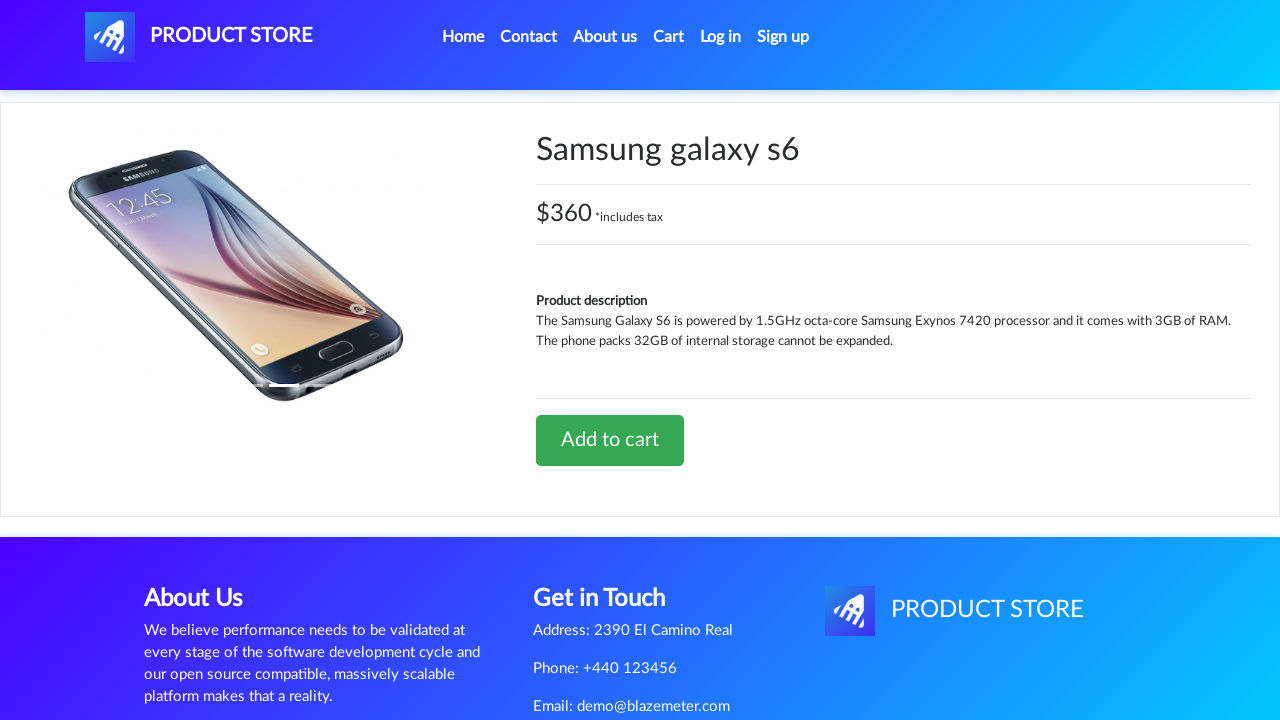

Retrieved current URL: https://www.demoblaze.com/prod.html?idp_=1
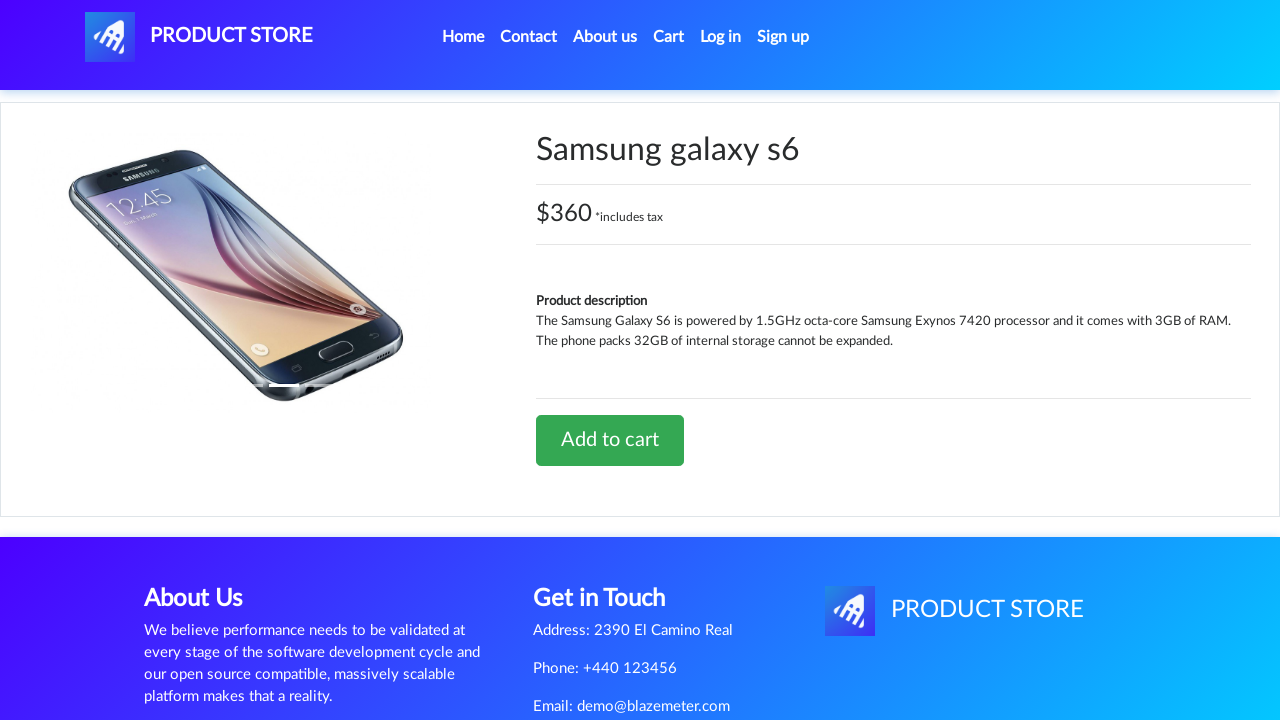

Verified URL contains 'prod' - redirected to product details page successfully
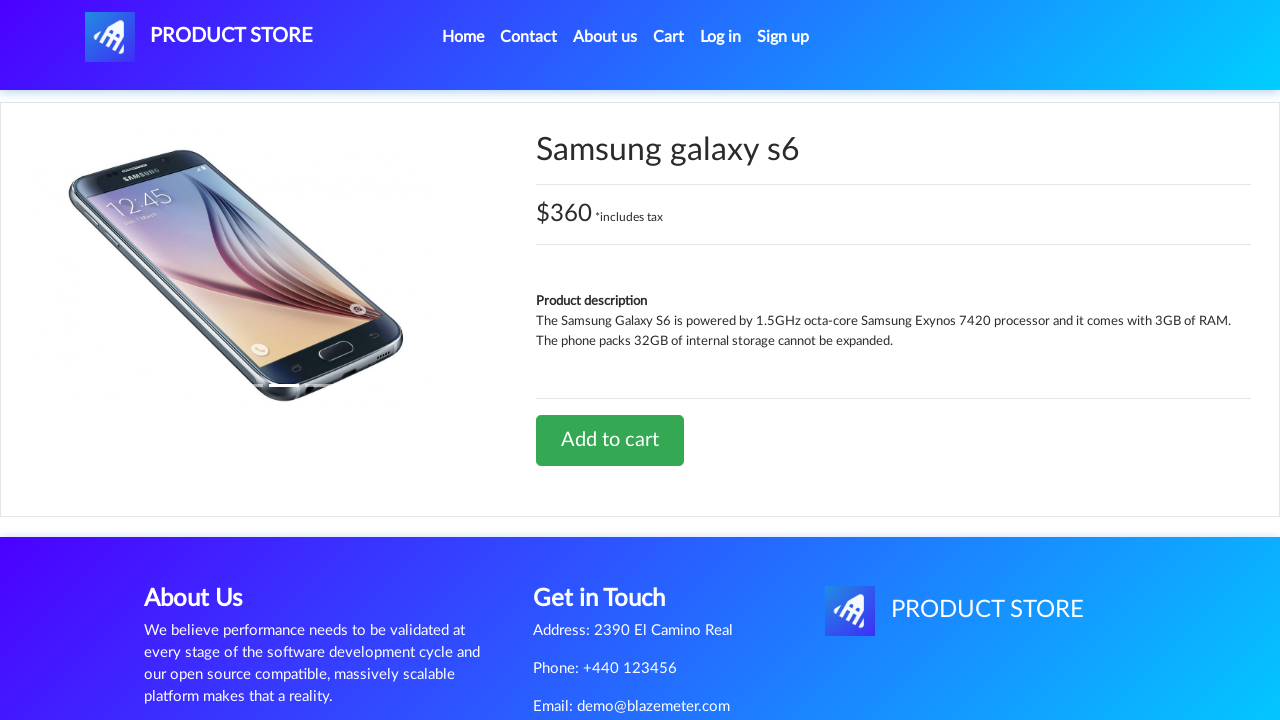

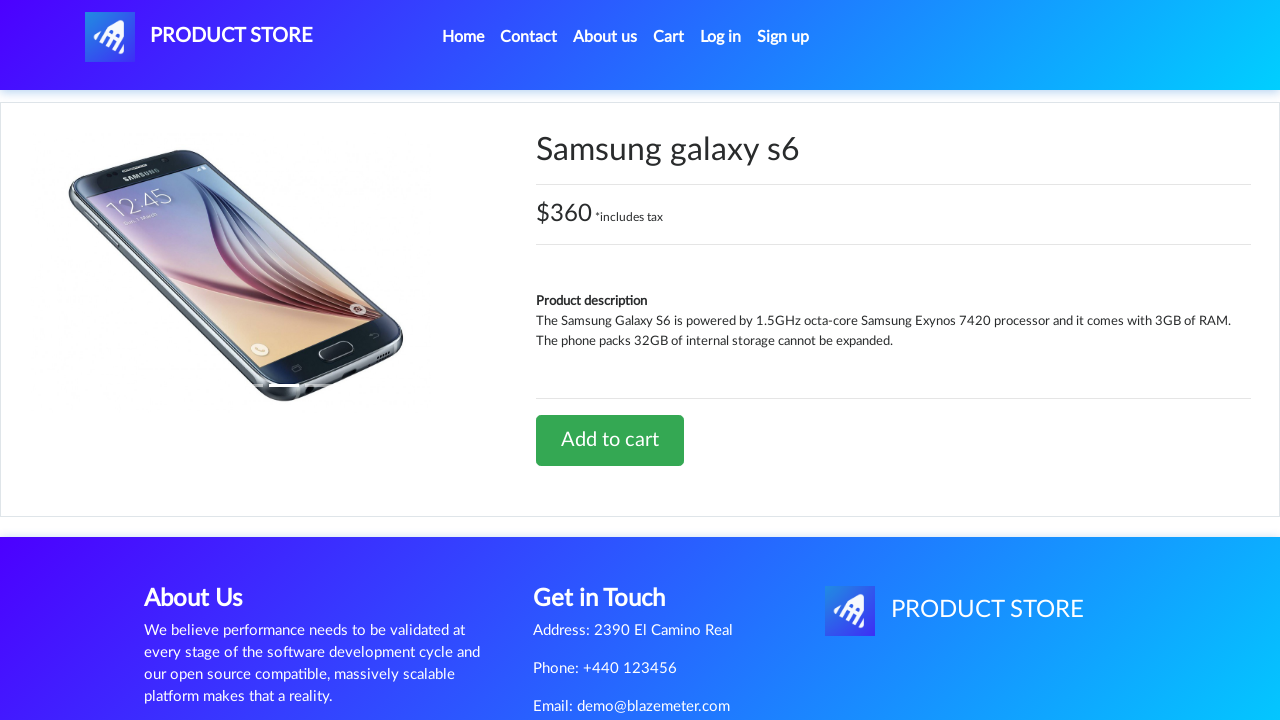